Verifies the BIBA brand button functionality in the product page by navigating to the products section and clicking on the BIBA brand filter button.

Starting URL: https://www.automationexercise.com/

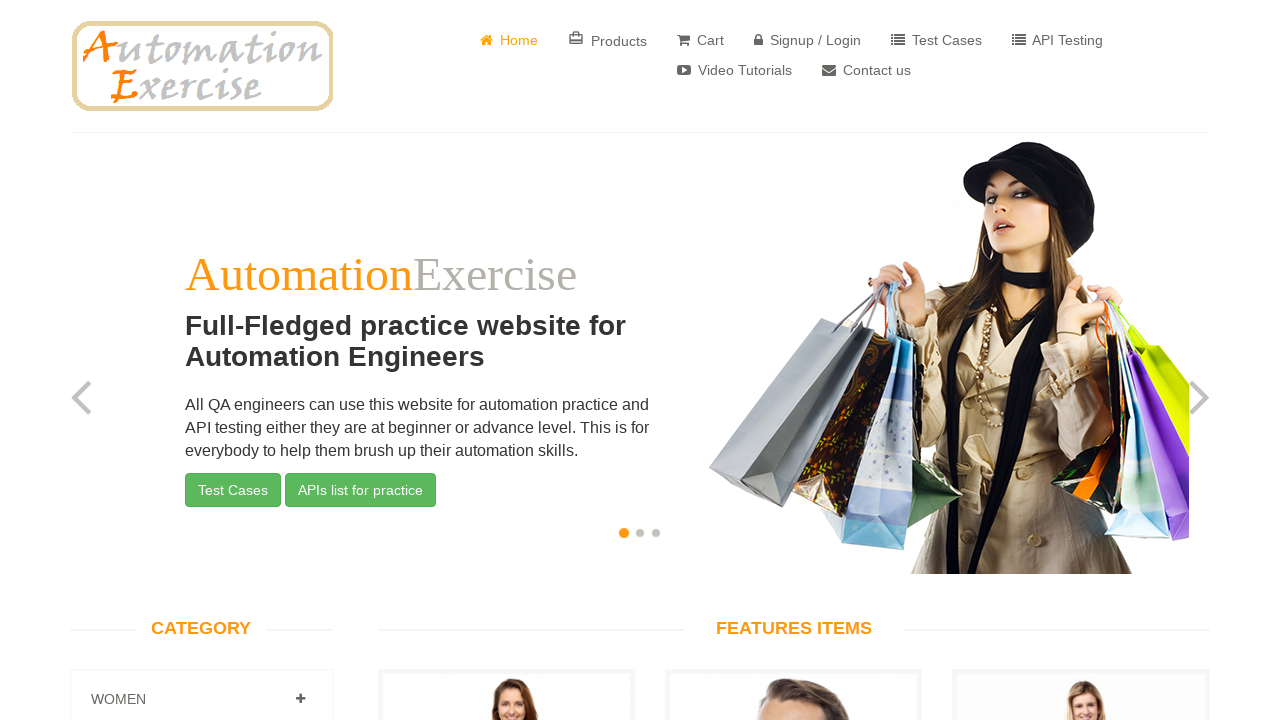

Clicked on the Products button in the navigation at (608, 40) on a[href='/products']
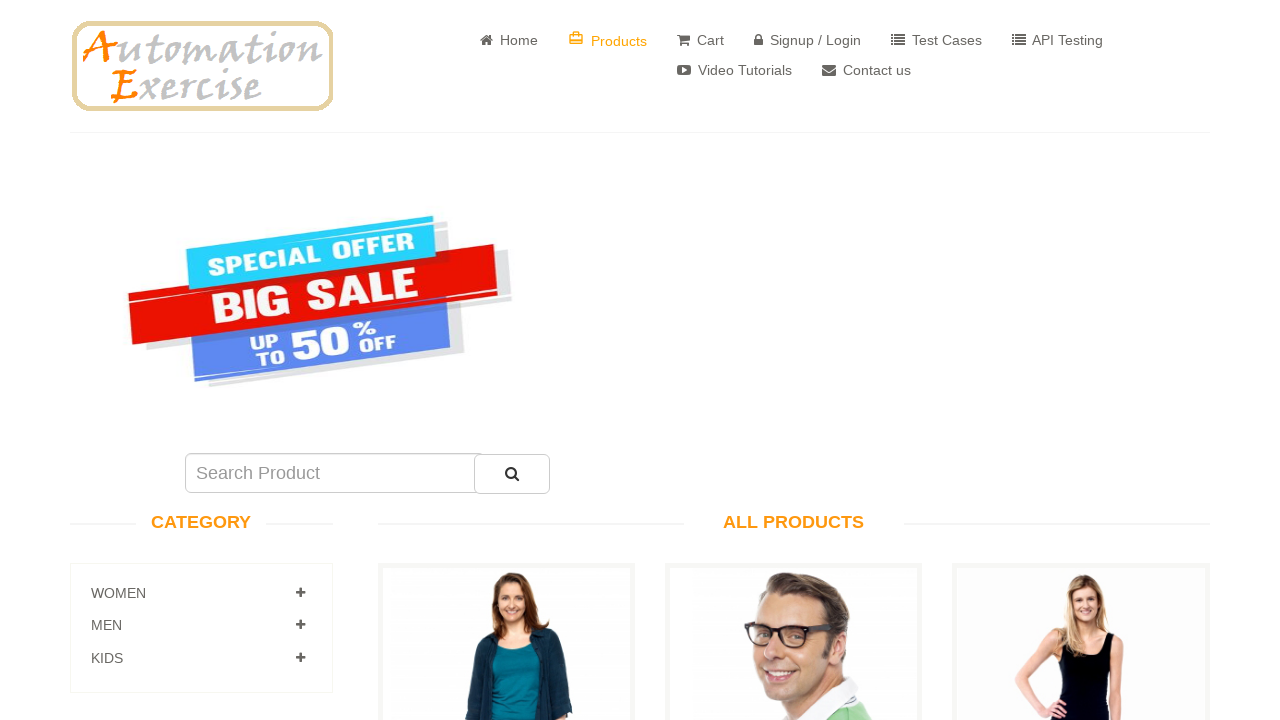

Products page loaded and BIBA brand button is visible
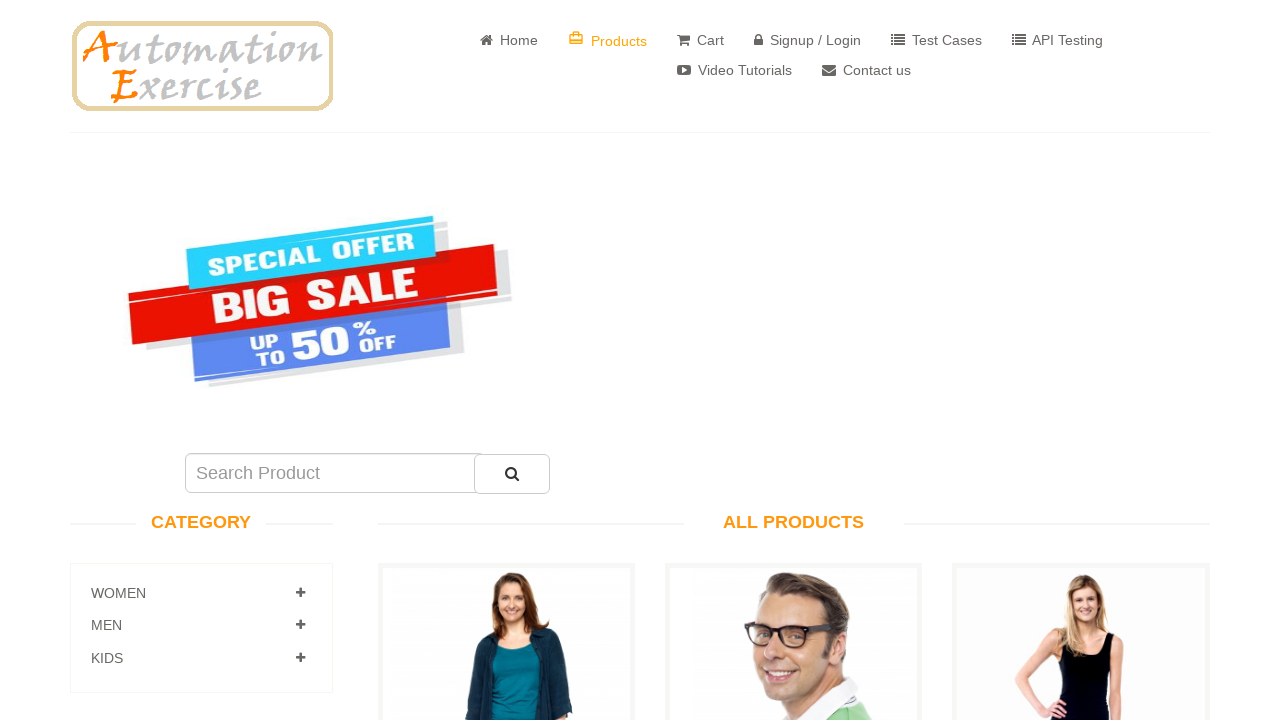

Located the BIBA brand button element
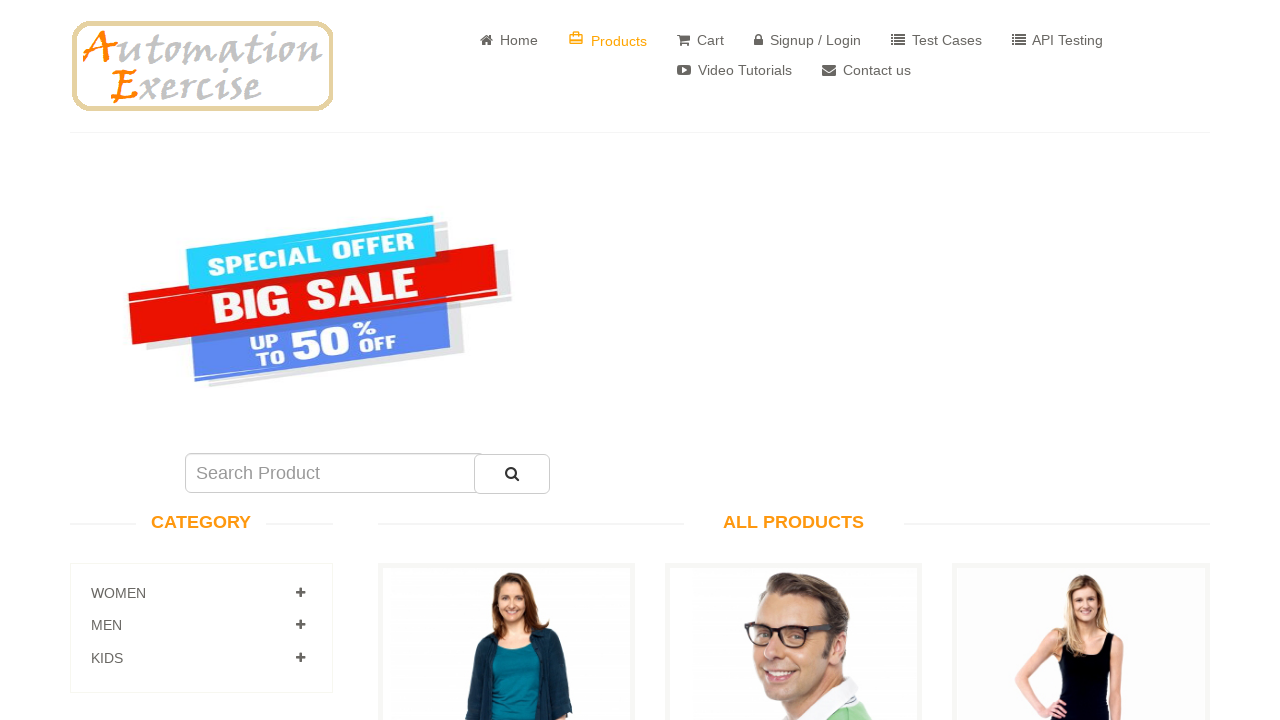

Scrolled BIBA brand button into view if needed
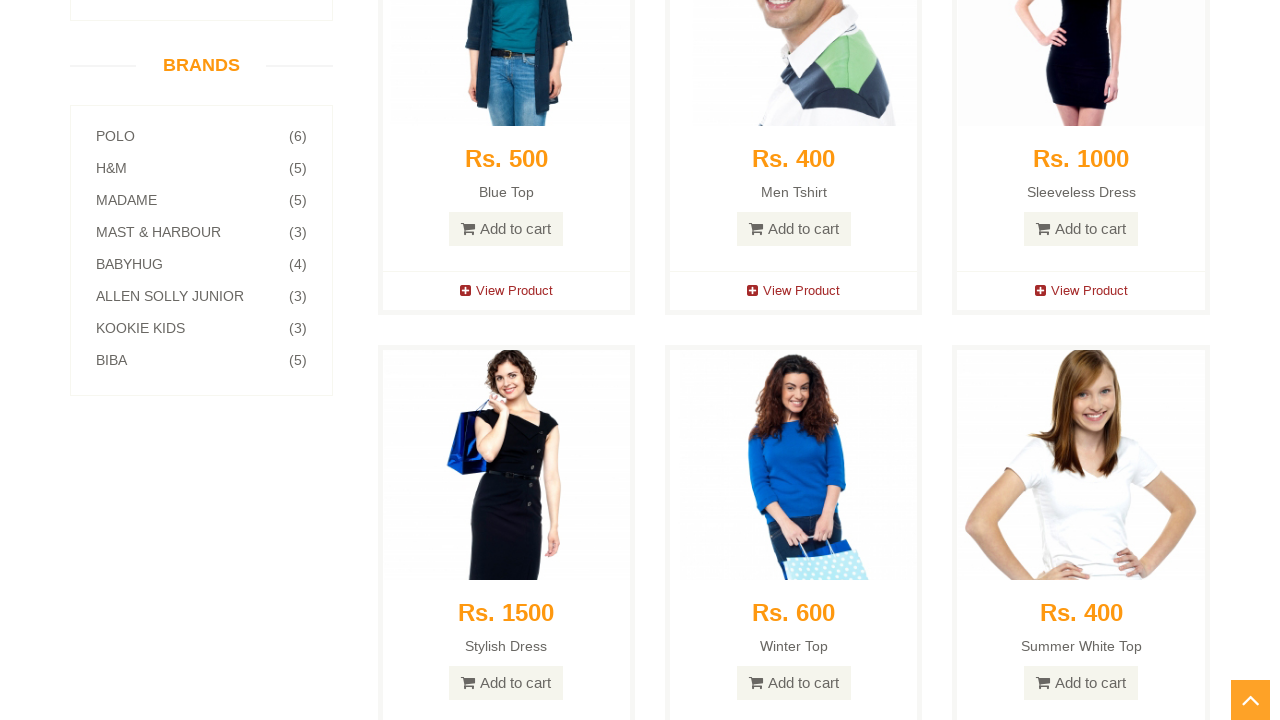

Clicked on the BIBA brand button at (201, 360) on a[href='/brand_products/Biba']
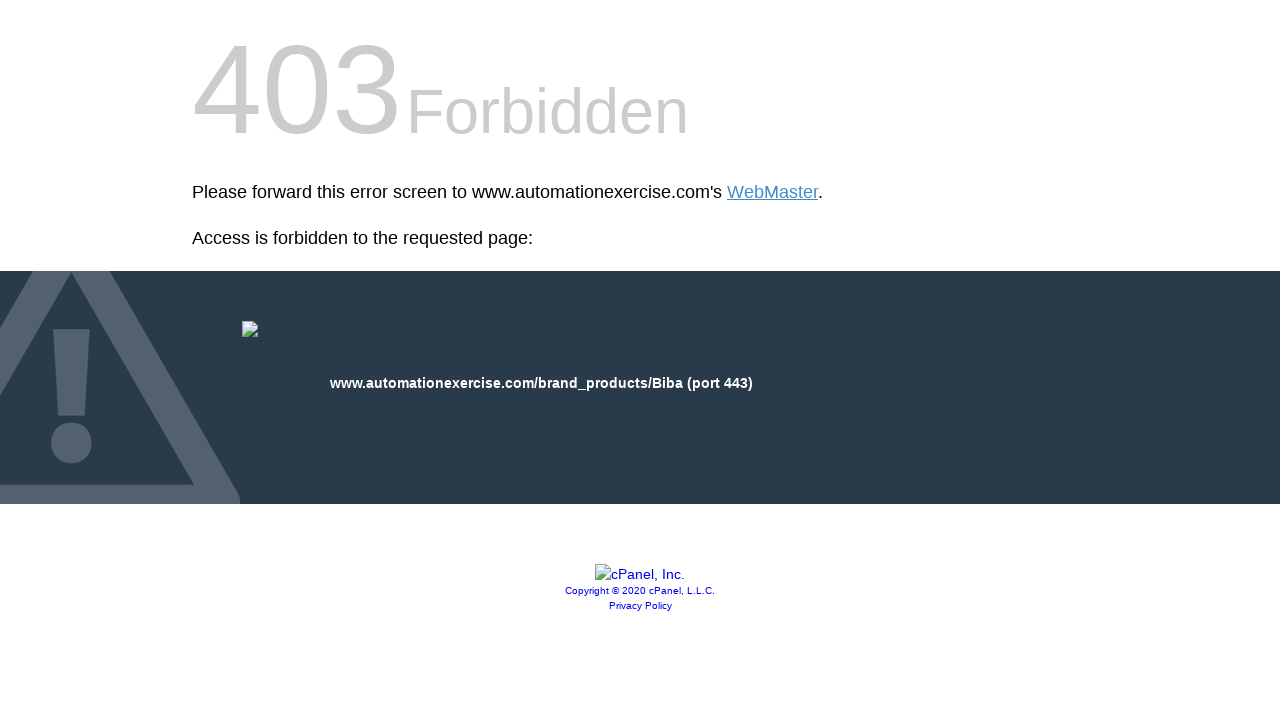

BIBA brand products page fully loaded
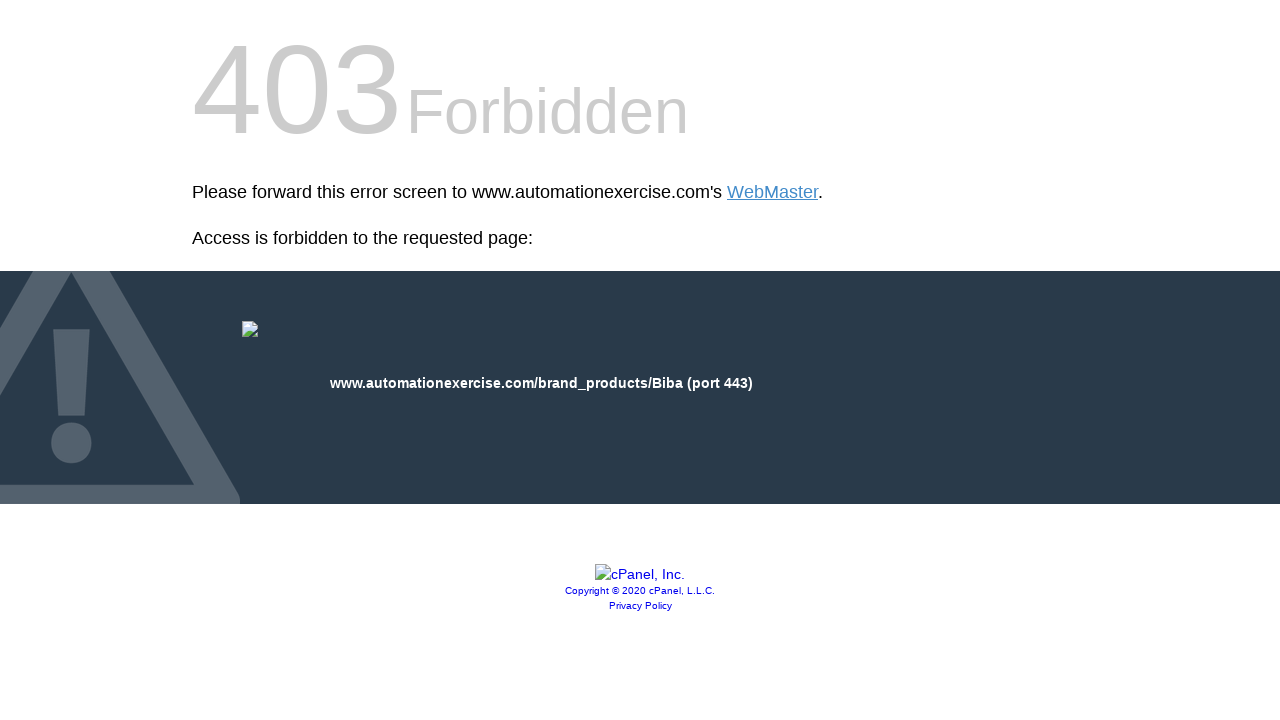

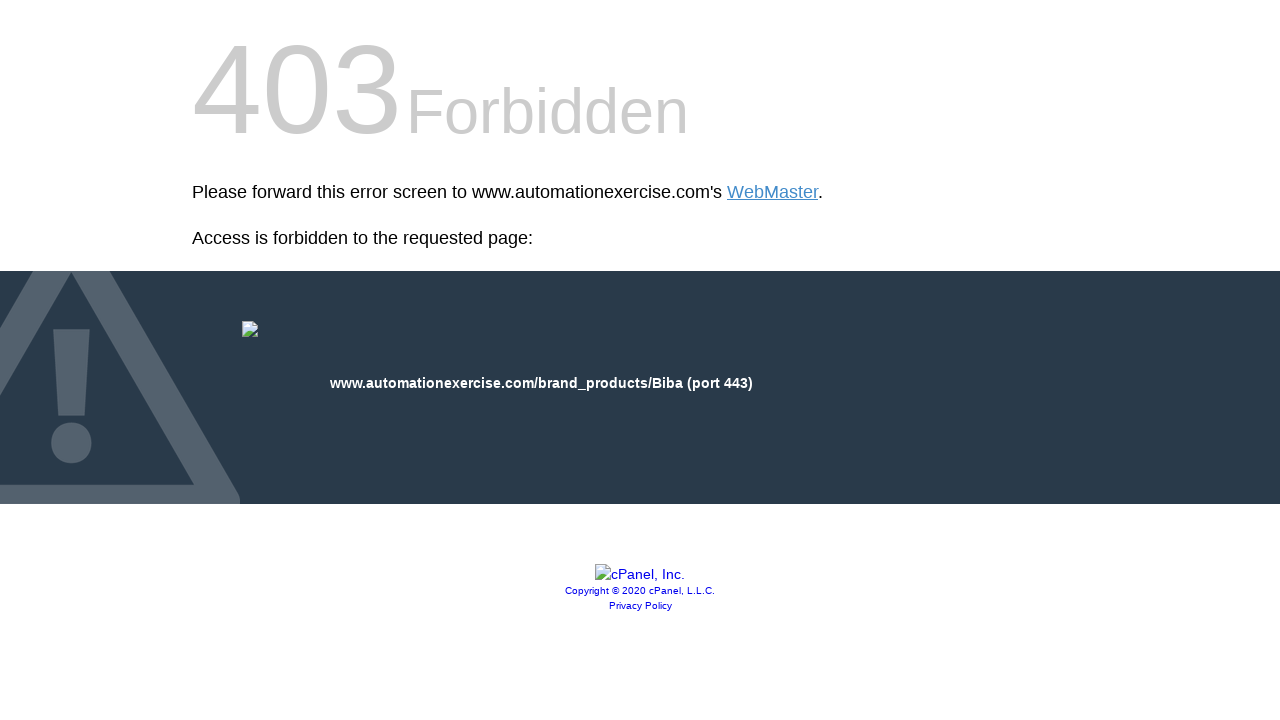